Navigates to the nopCommerce demo store homepage, maximizes the window, and verifies the page title matches the expected value.

Starting URL: https://demo.nopcommerce.com/

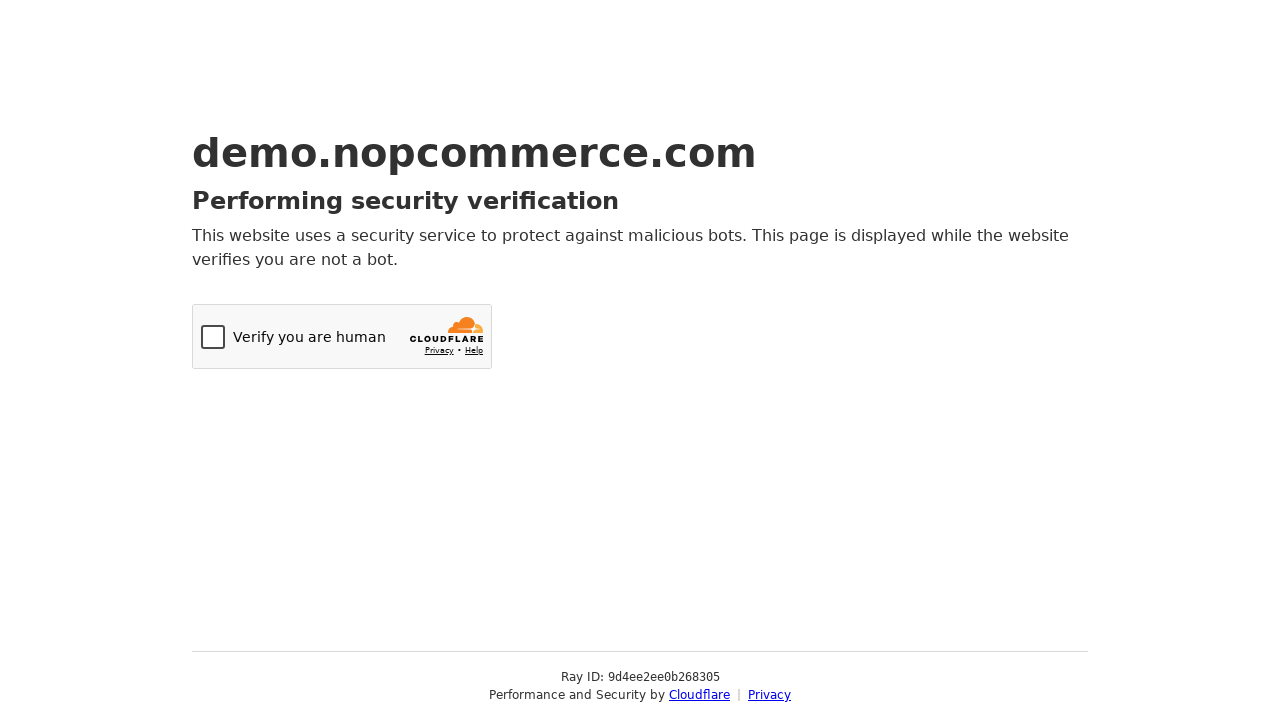

Navigated to nopCommerce demo store homepage
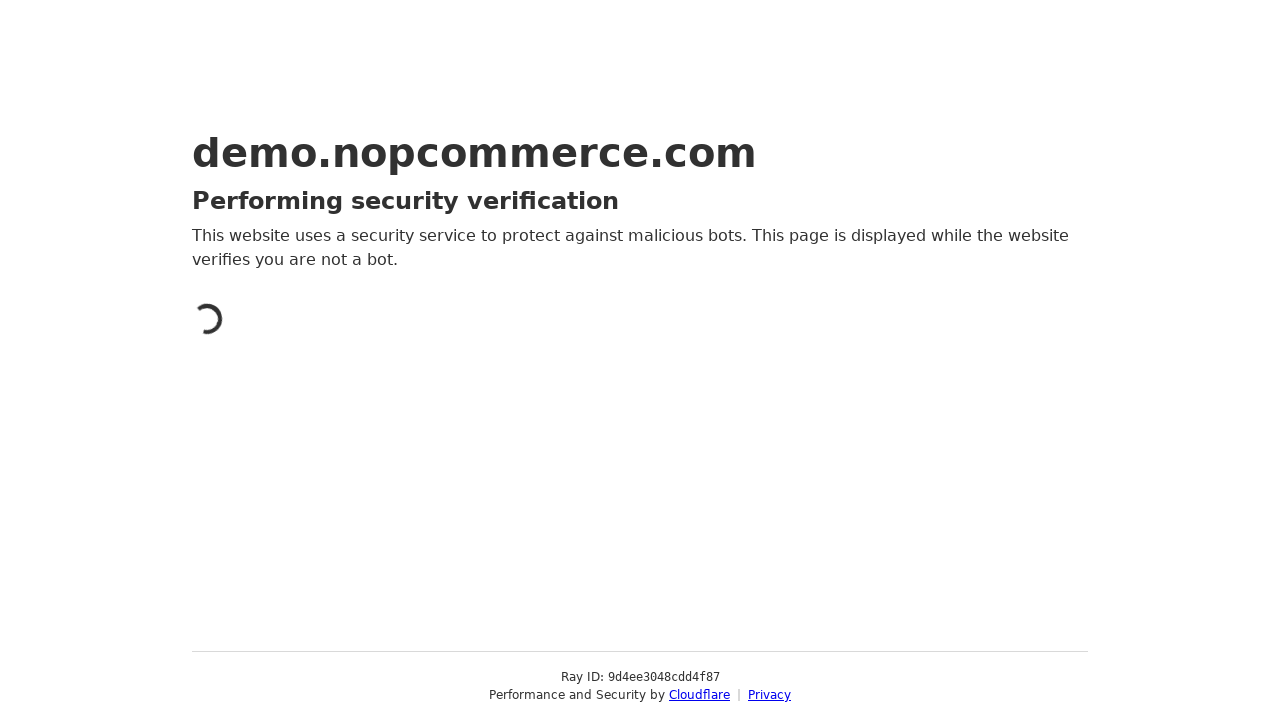

Maximized viewport to 1920x1080
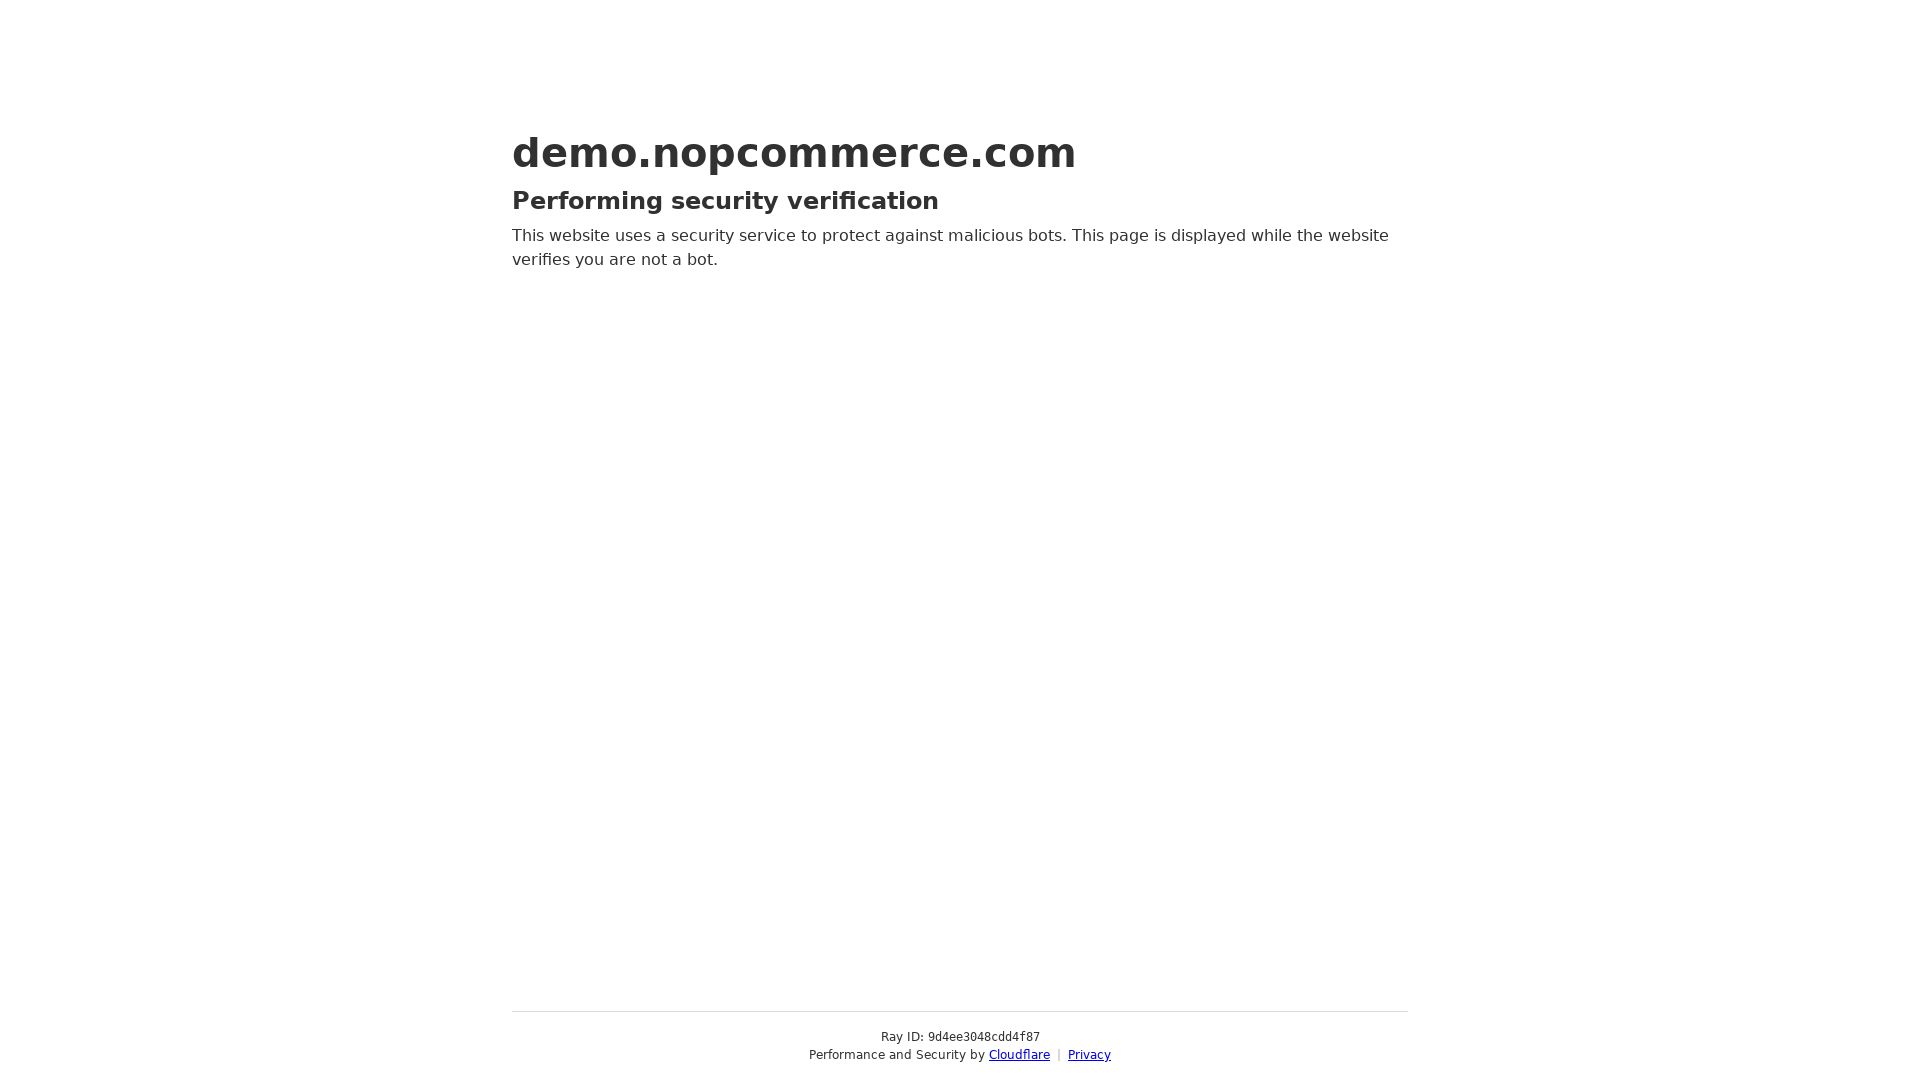

Retrieved page title: Just a moment...
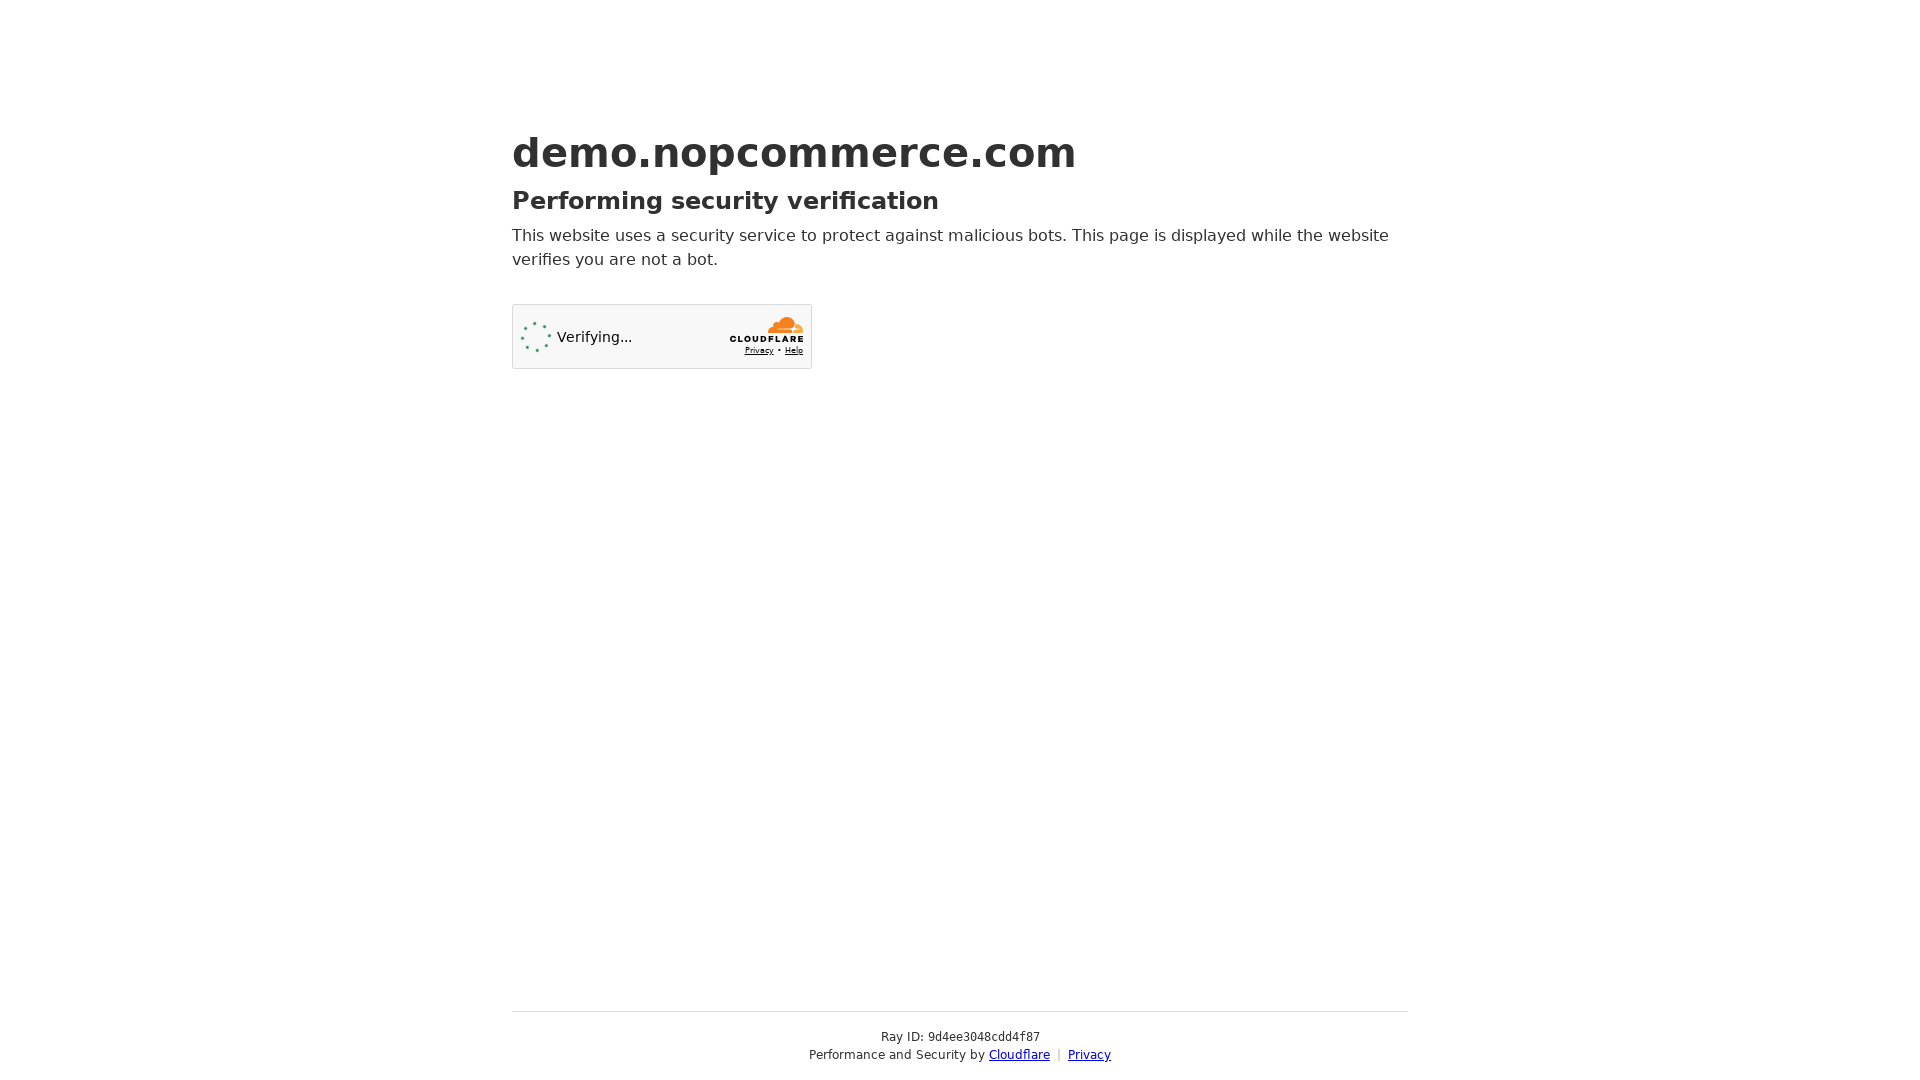

Page title verification failed: expected 'nopCommerce Demo Store' but got 'Just a moment...'
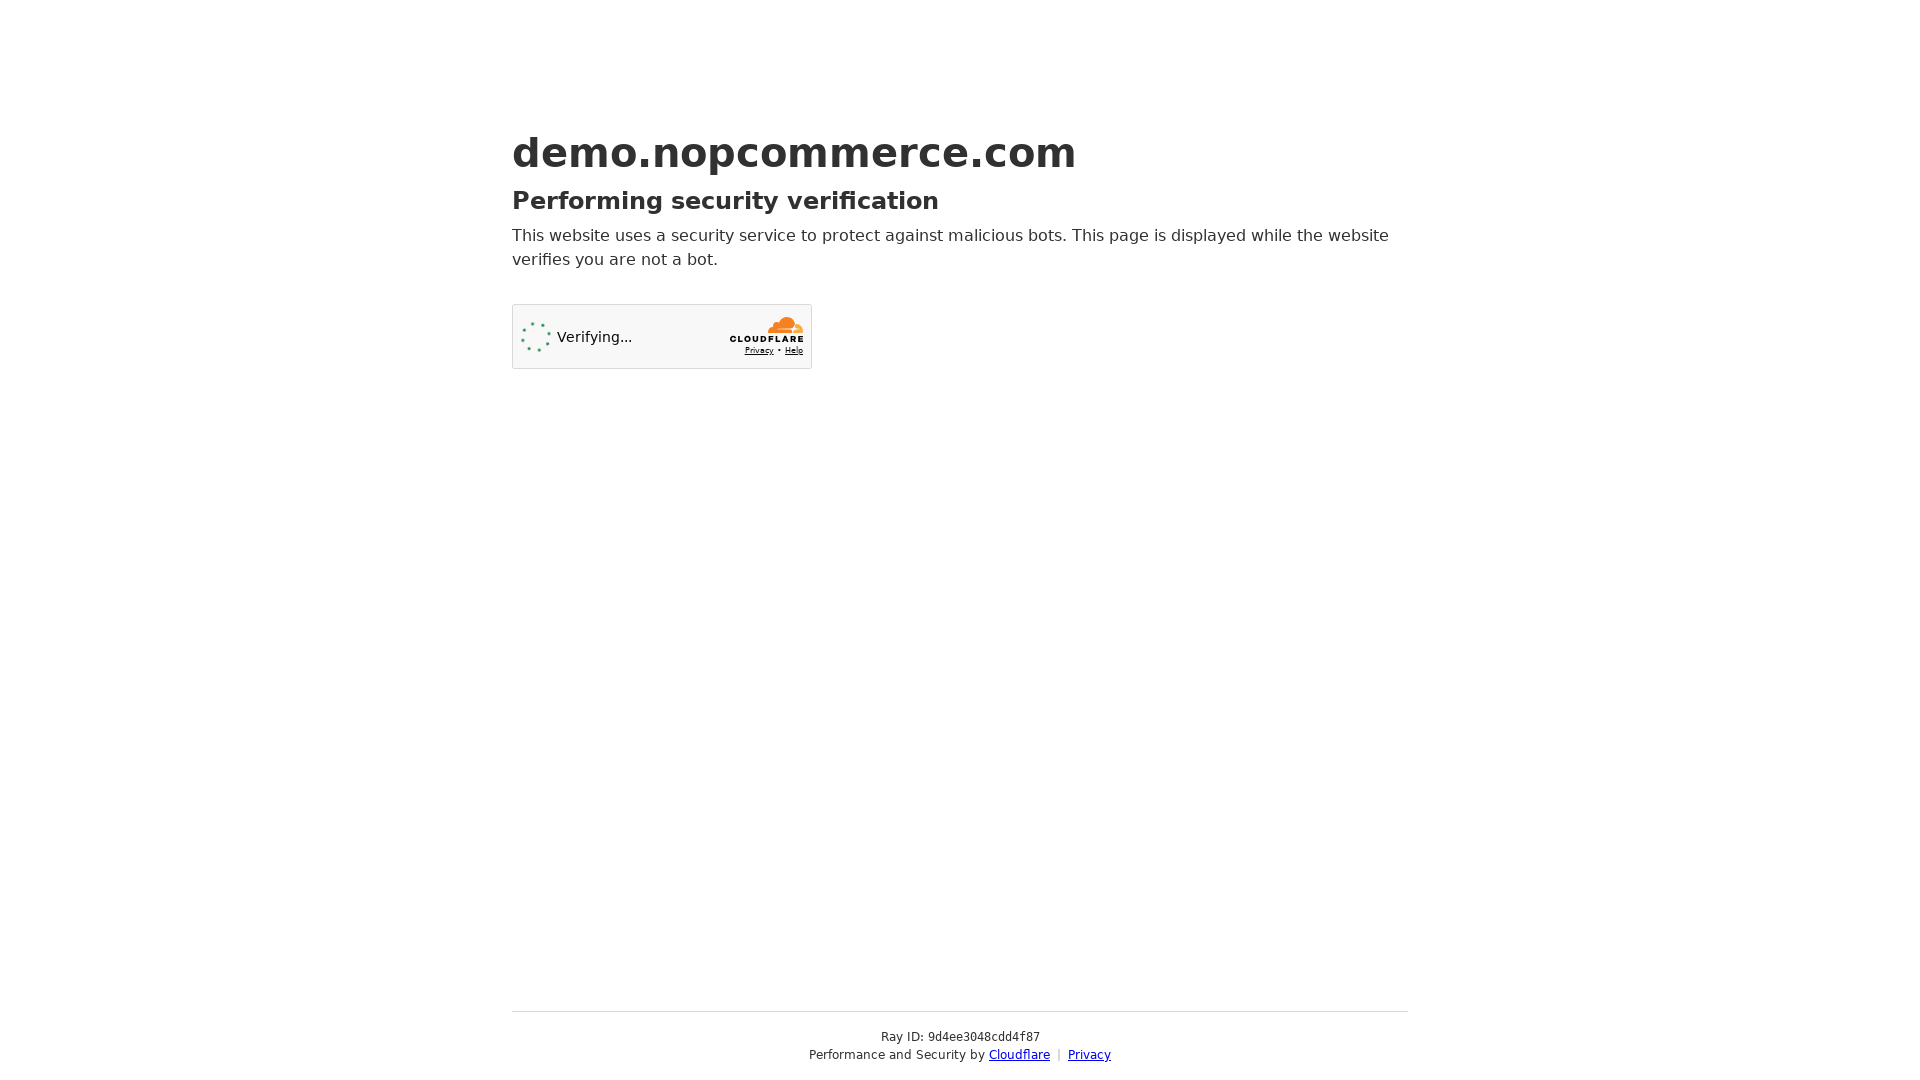

Page fully loaded - network idle state reached
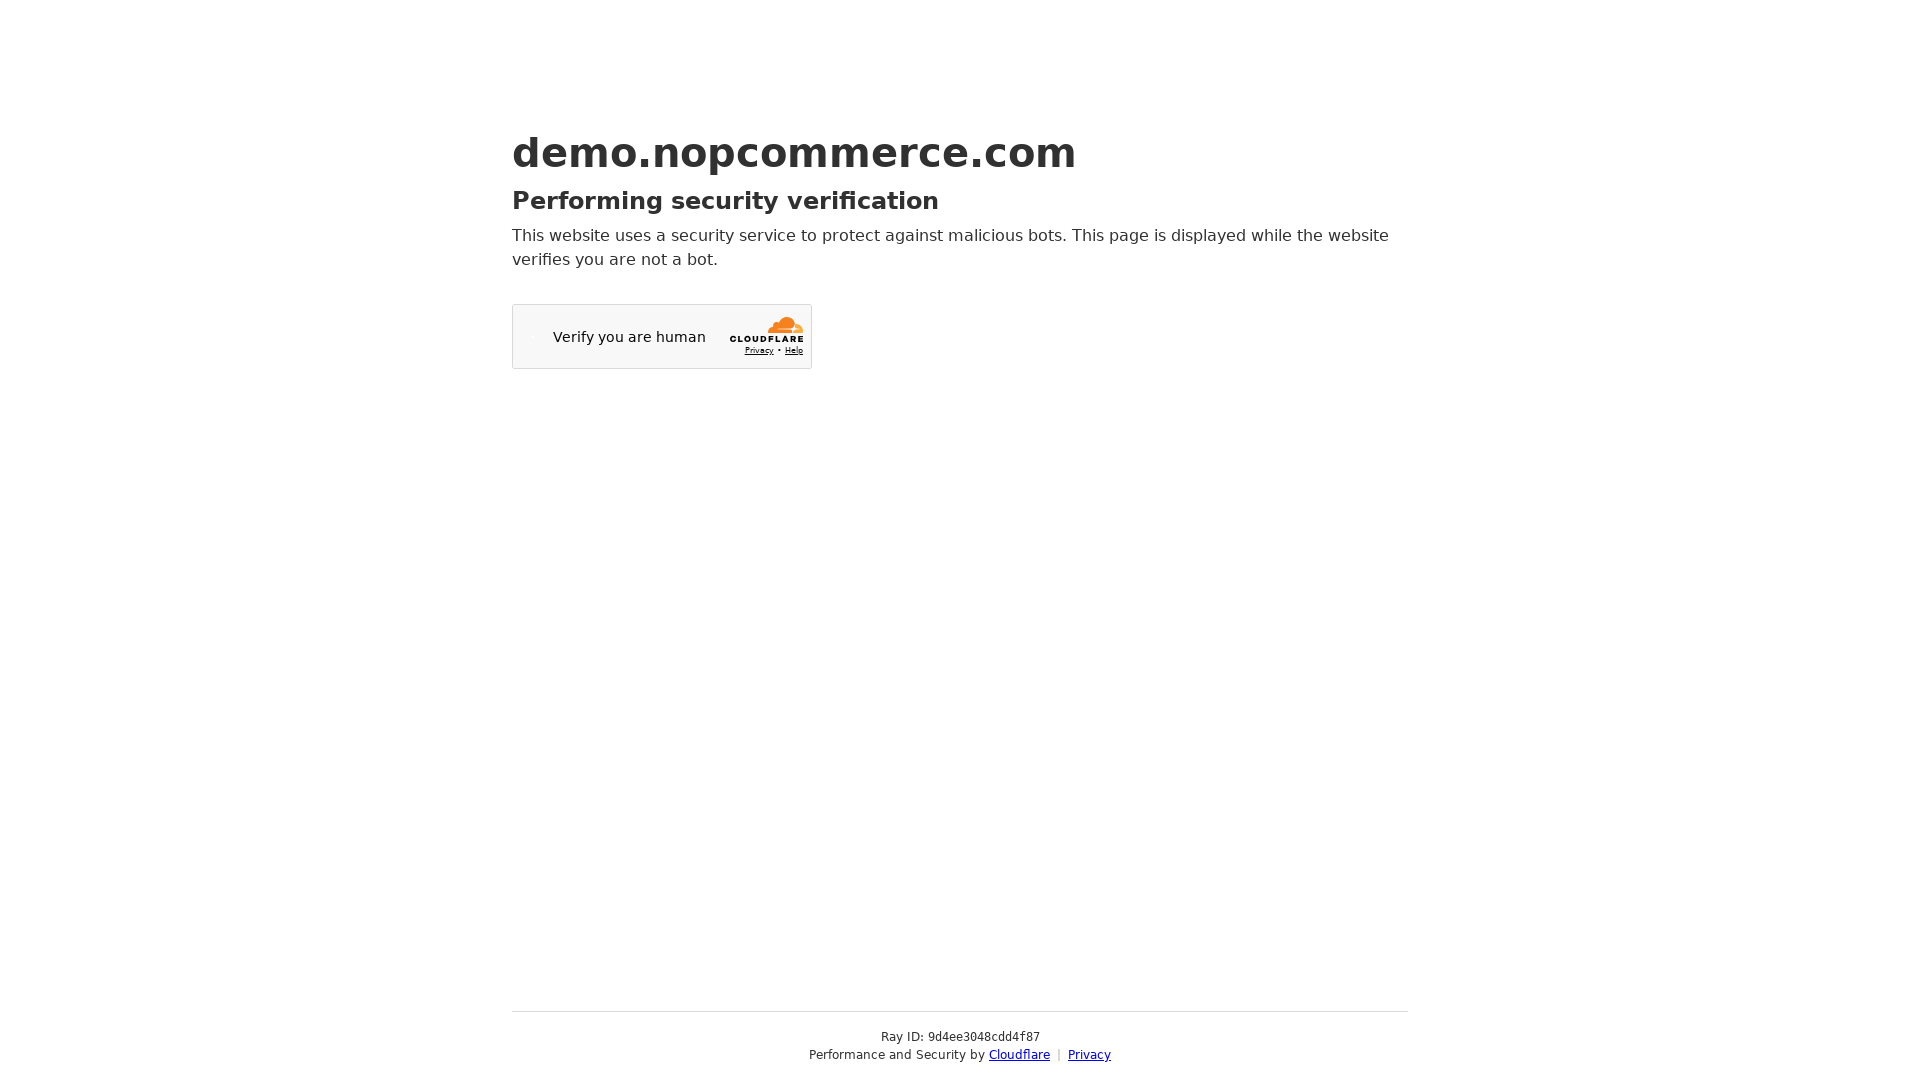

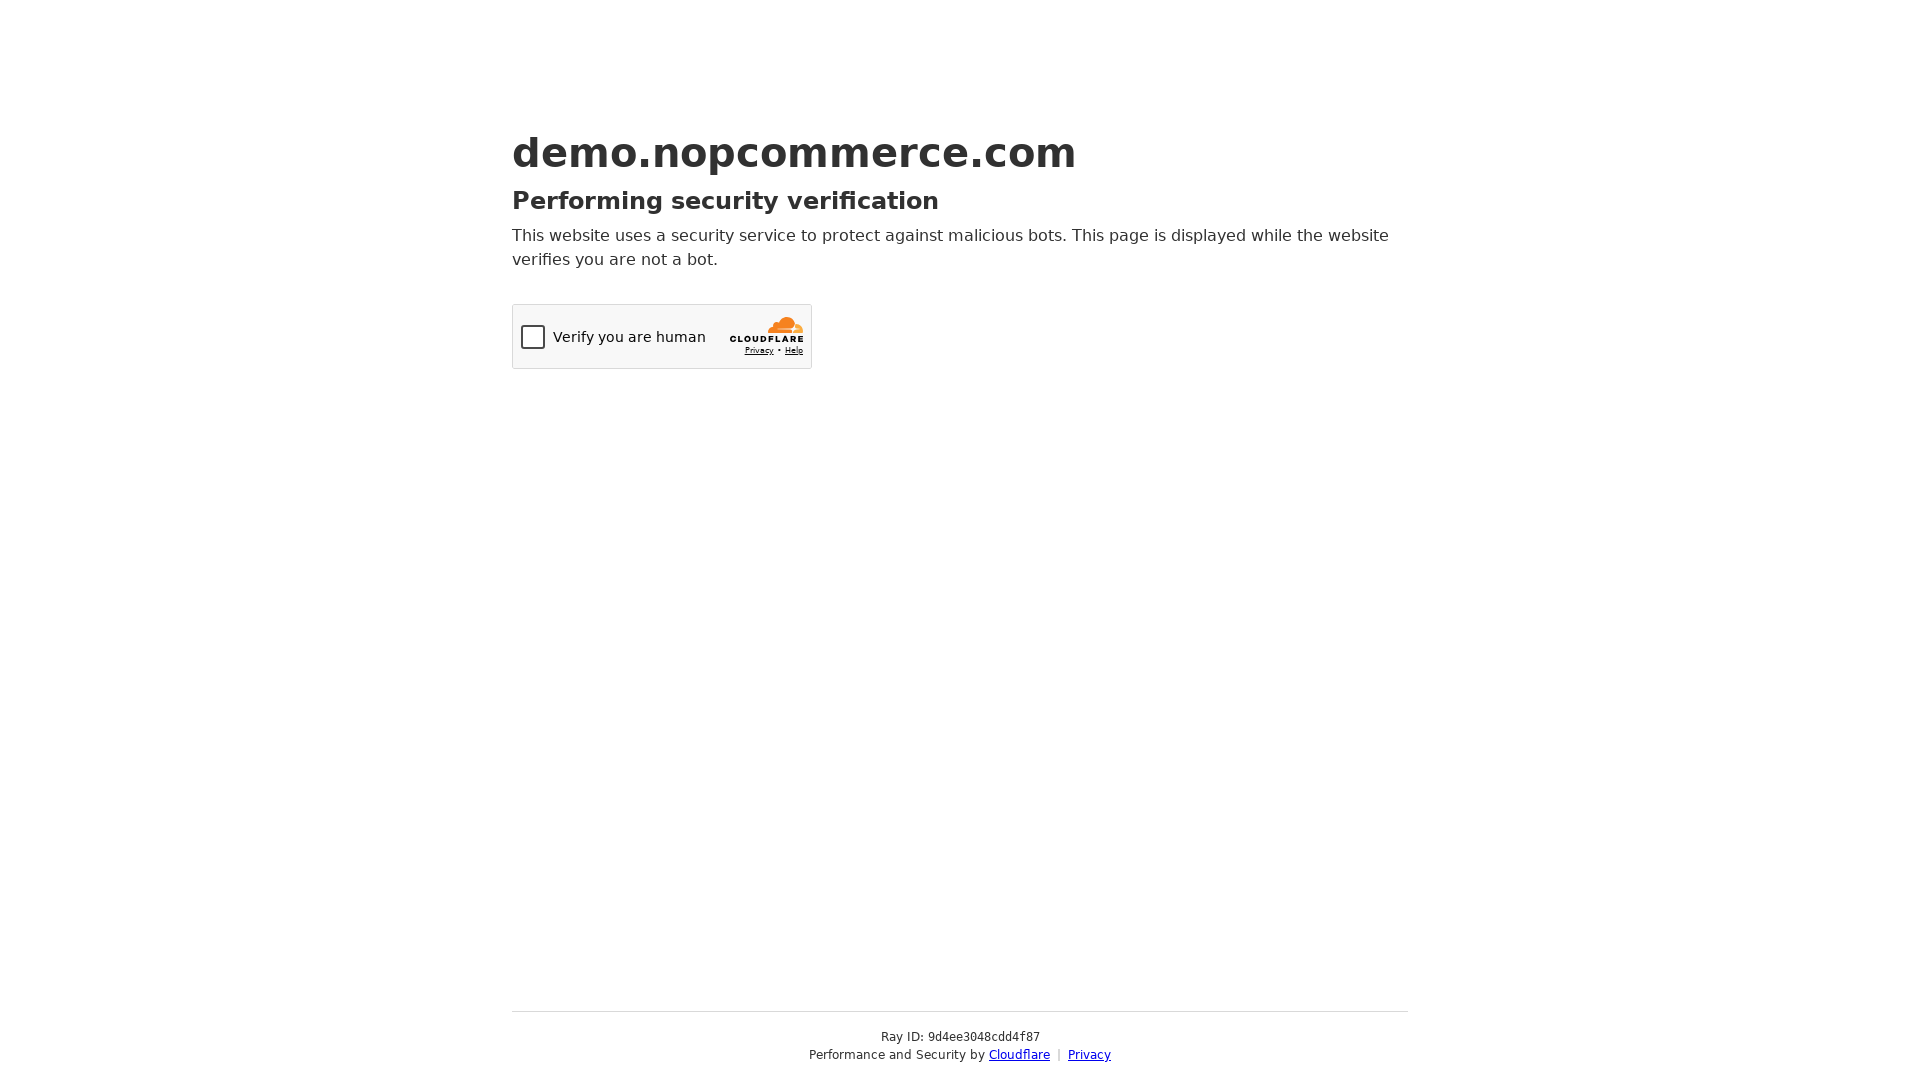